Tests that the currently applied filter is highlighted in the filter navigation

Starting URL: https://demo.playwright.dev/todomvc

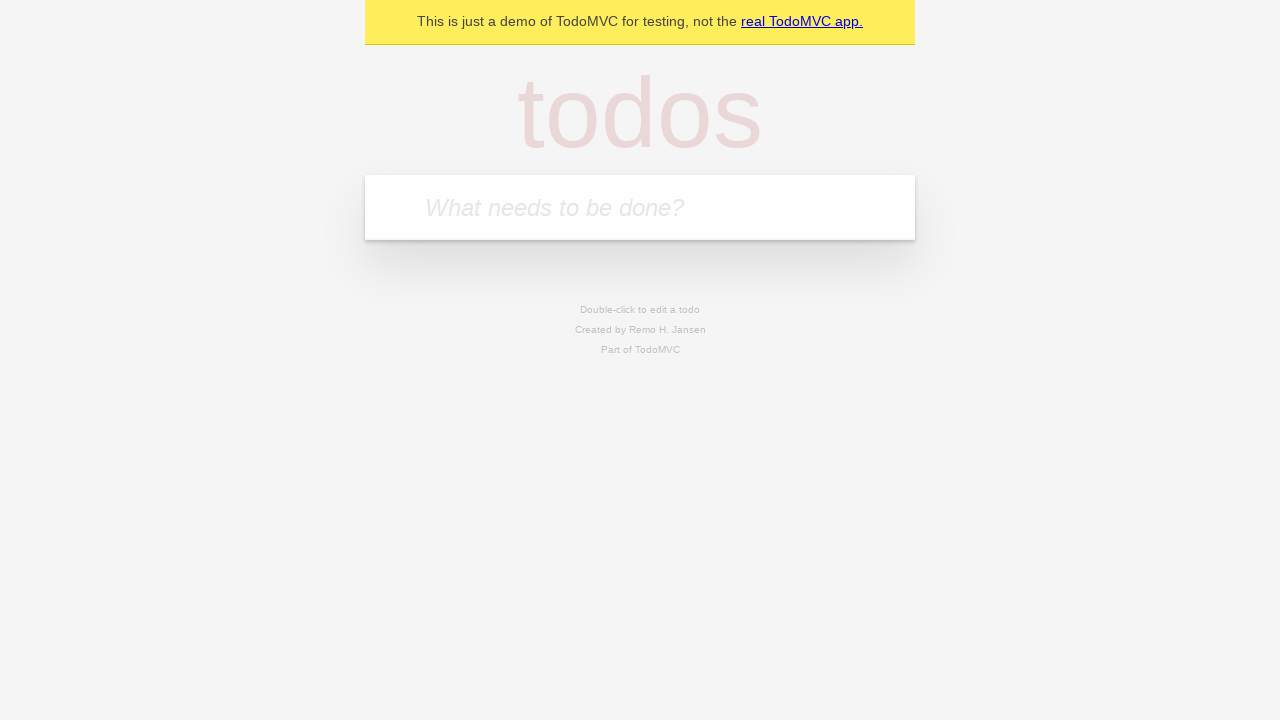

Filled todo input with 'buy some cheese' on .new-todo
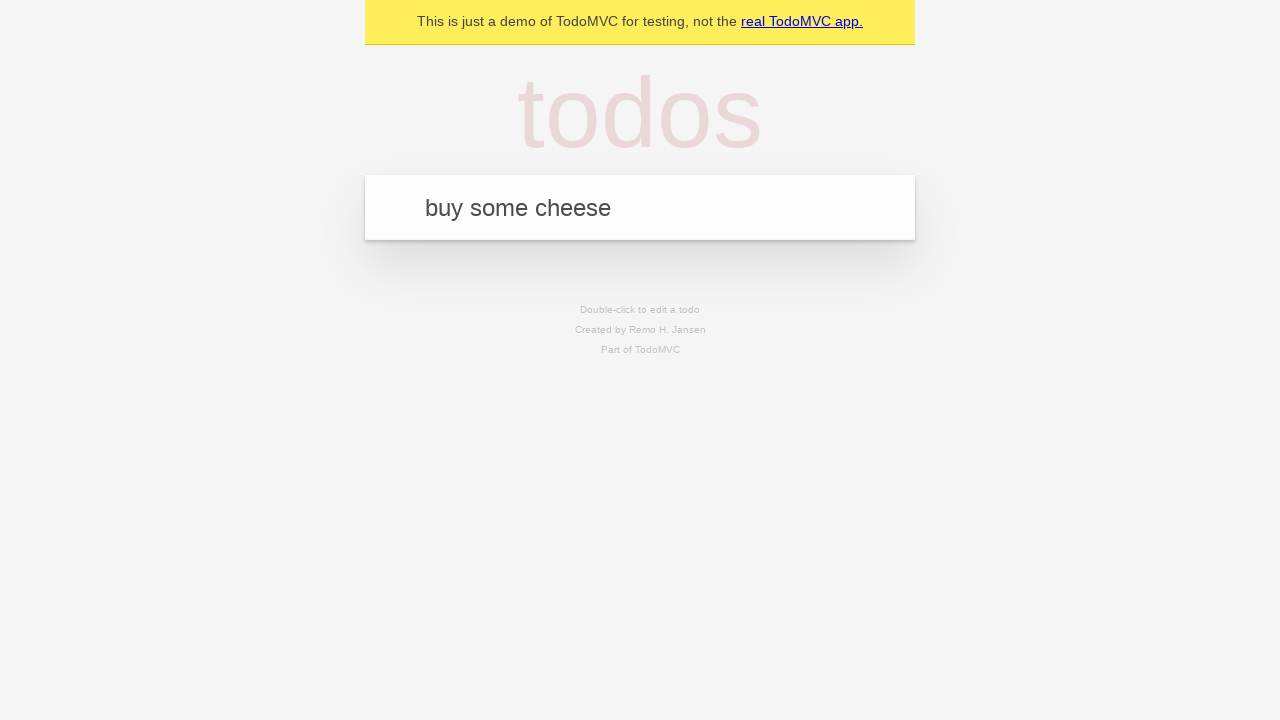

Pressed Enter to create first todo on .new-todo
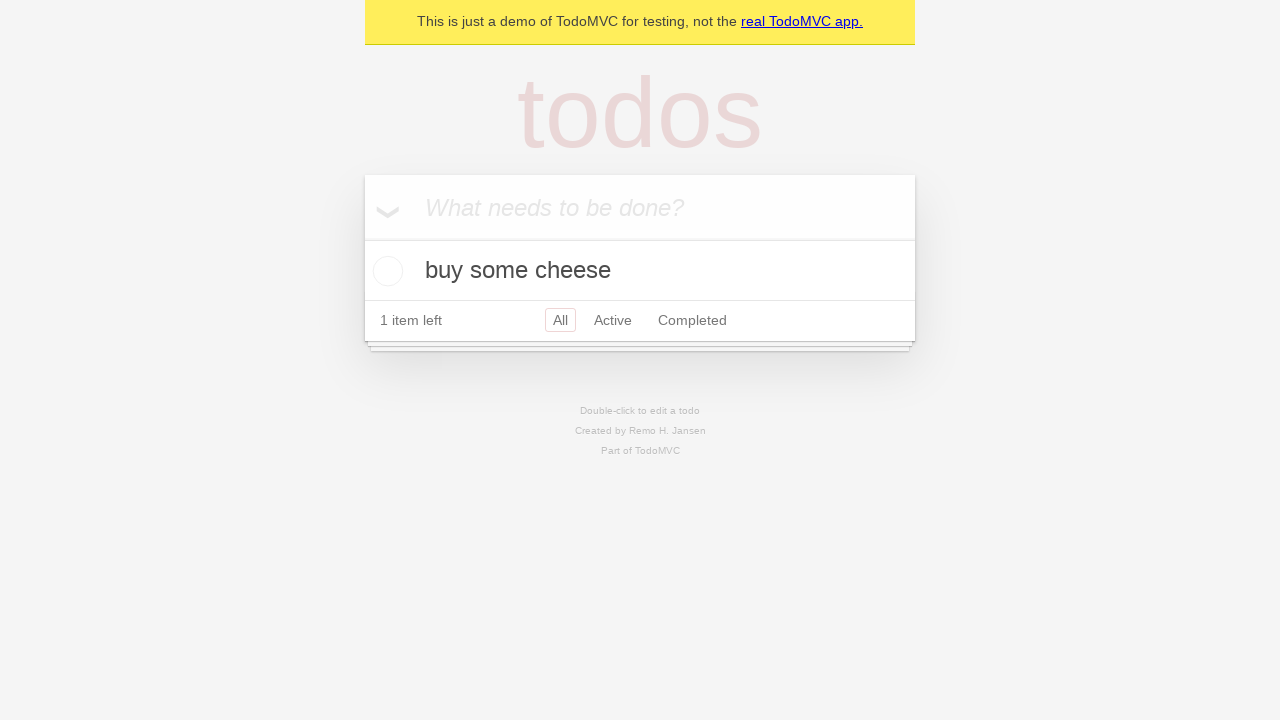

Filled todo input with 'feed the cat' on .new-todo
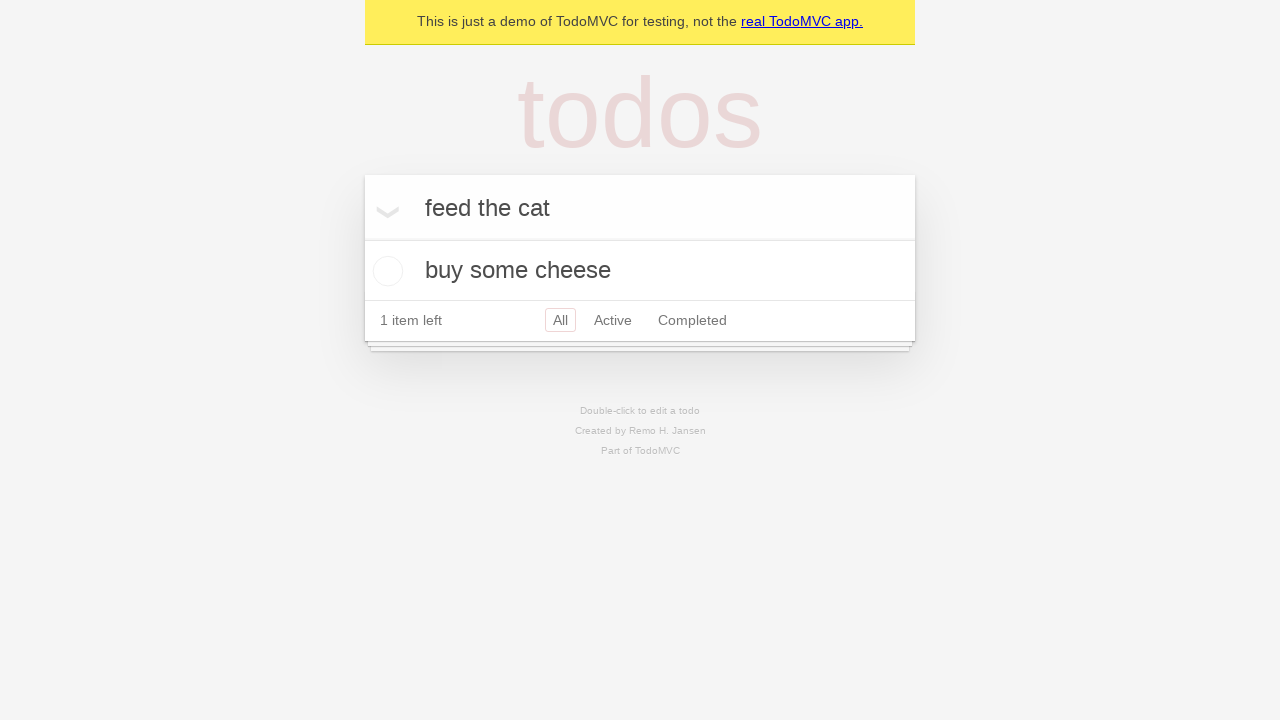

Pressed Enter to create second todo on .new-todo
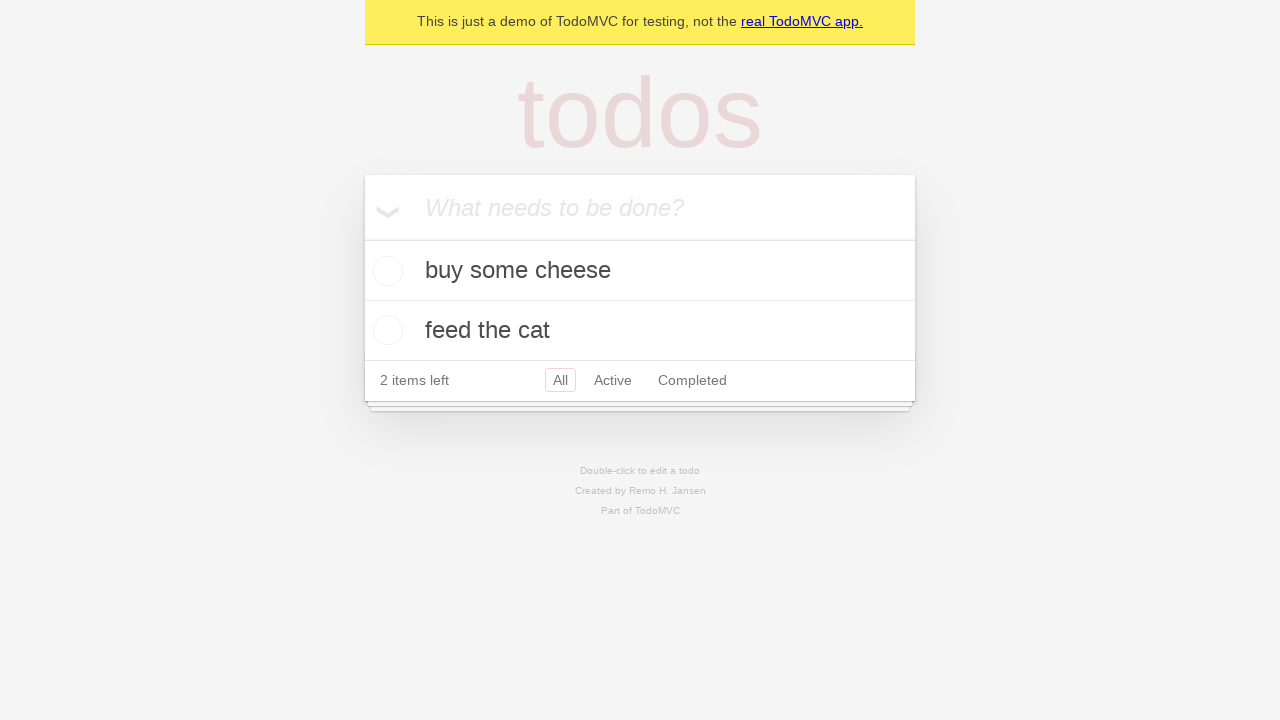

Filled todo input with 'book a doctors appointment' on .new-todo
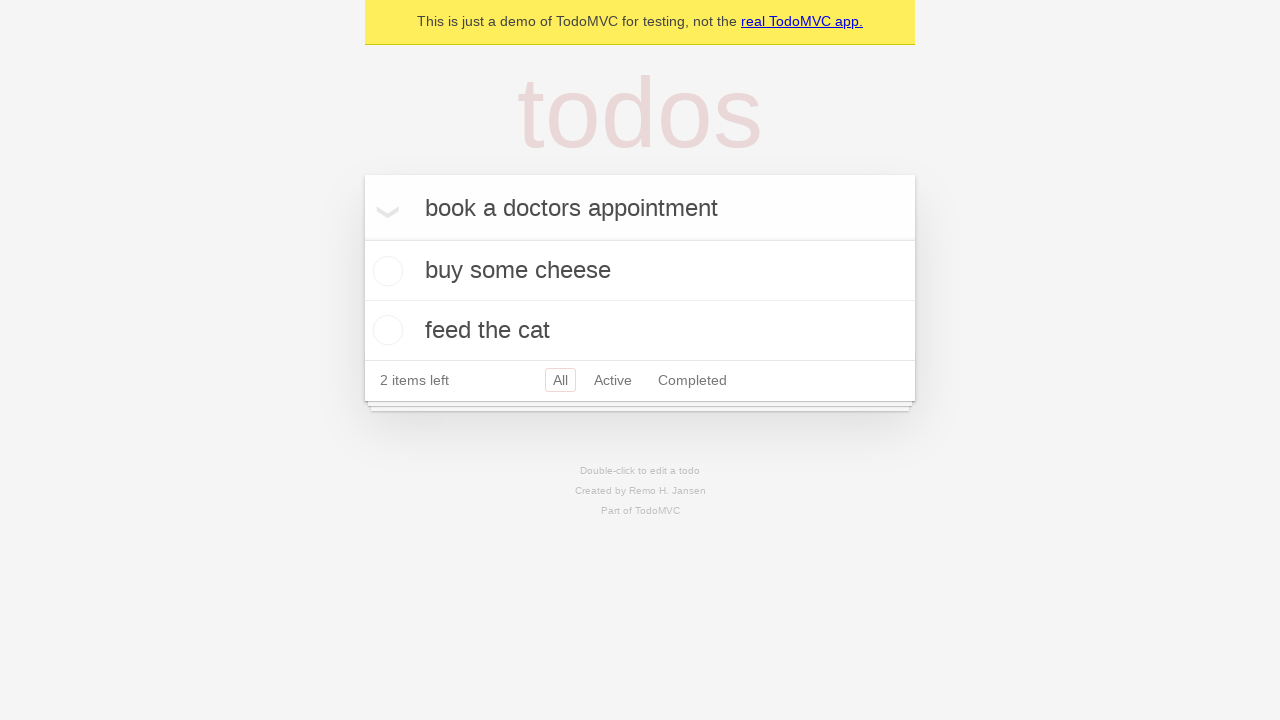

Pressed Enter to create third todo on .new-todo
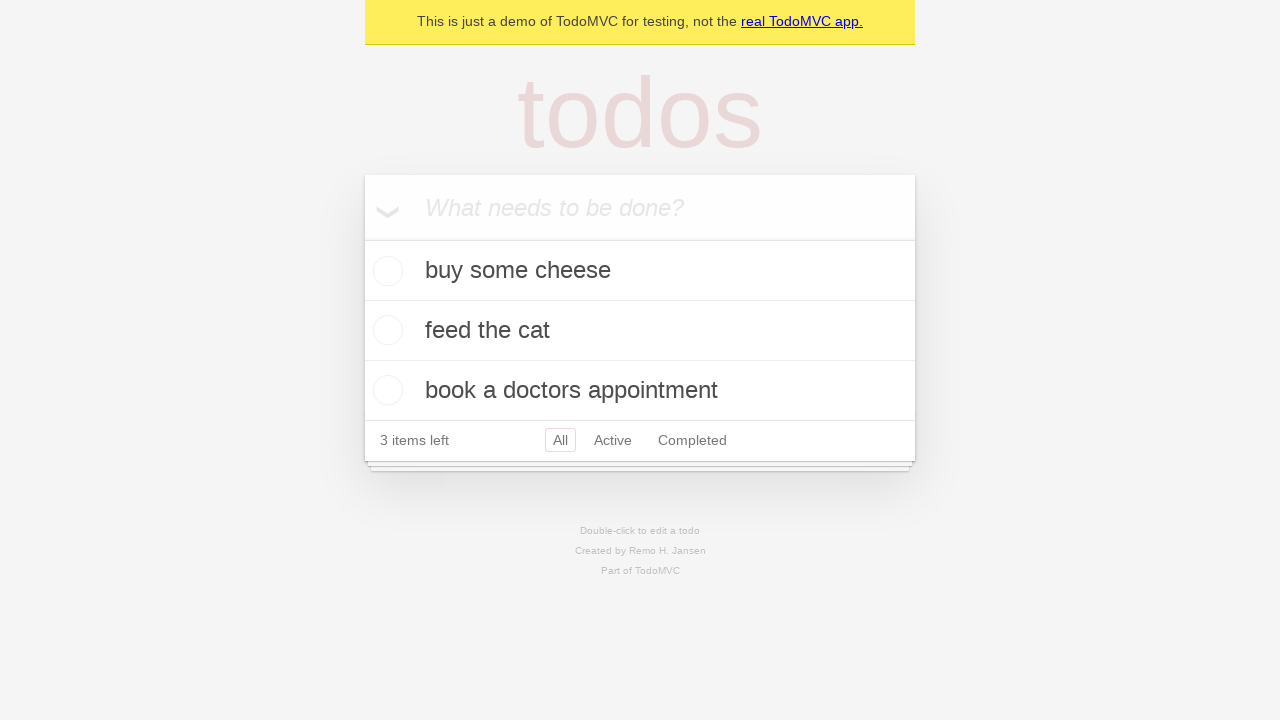

Clicked Active filter in filter navigation at (613, 440) on .filters >> text=Active
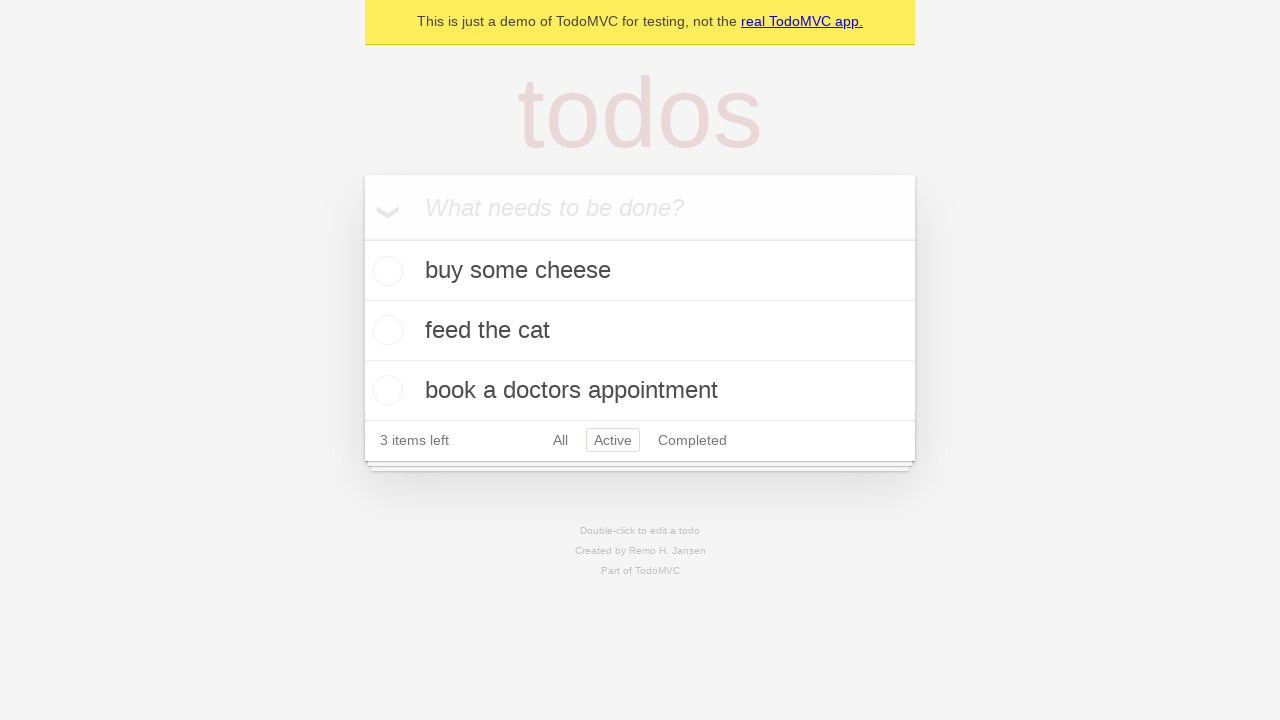

Clicked Completed filter and verified it is now highlighted at (692, 440) on .filters >> text=Completed
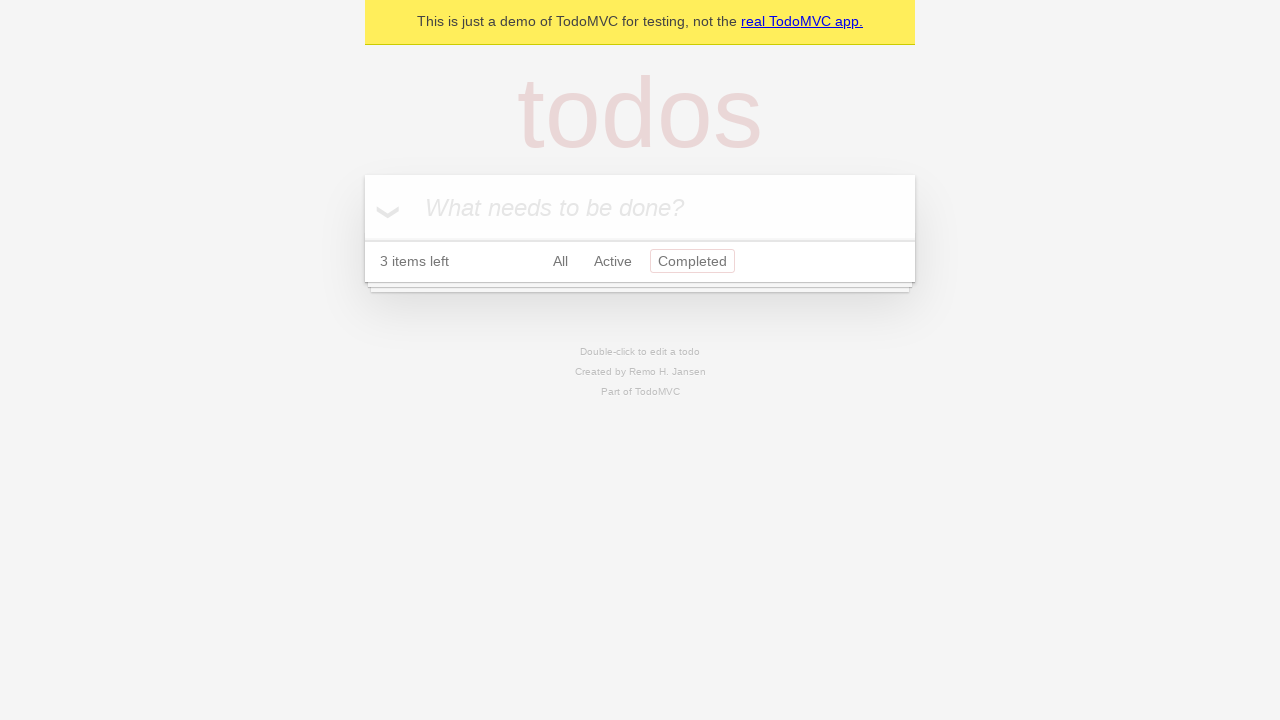

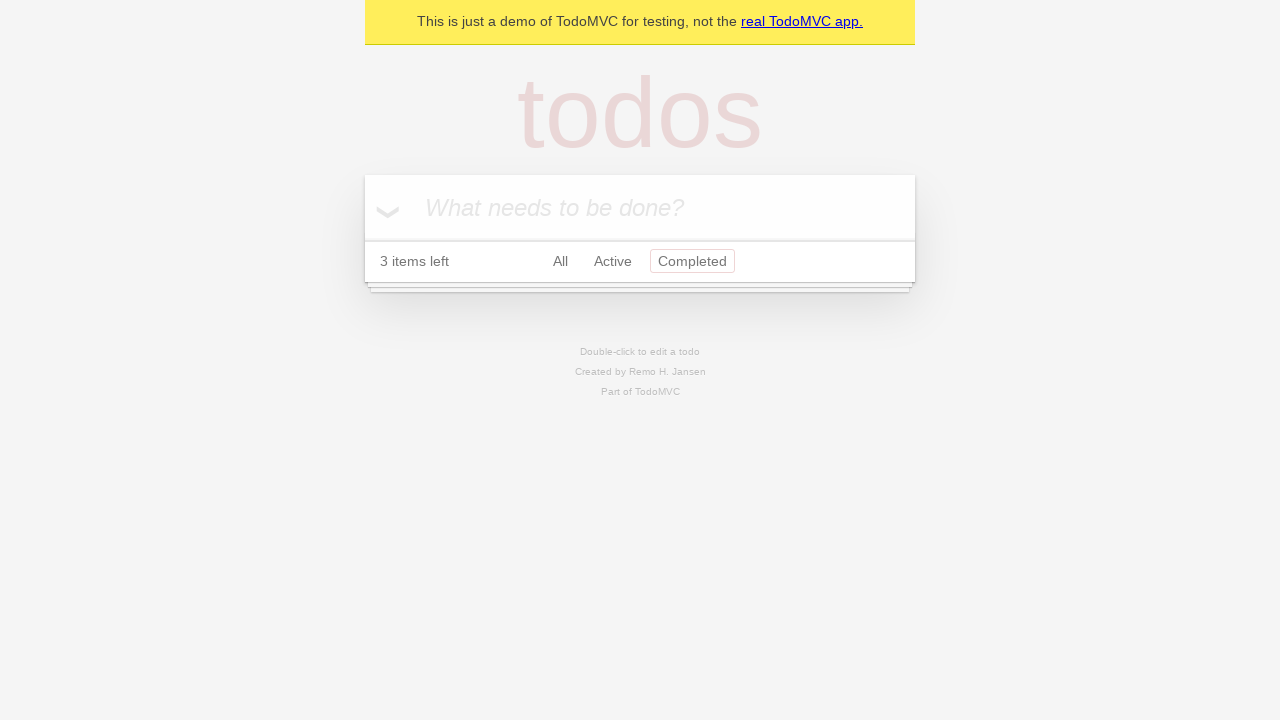